Tests a Florida driver's license number generator form by filling in personal information (first name, last name, and birth date) and submitting the form, then verifying the results are displayed.

Starting URL: http://www.highprogrammer.com/cgi-bin/uniqueid/dl_fl

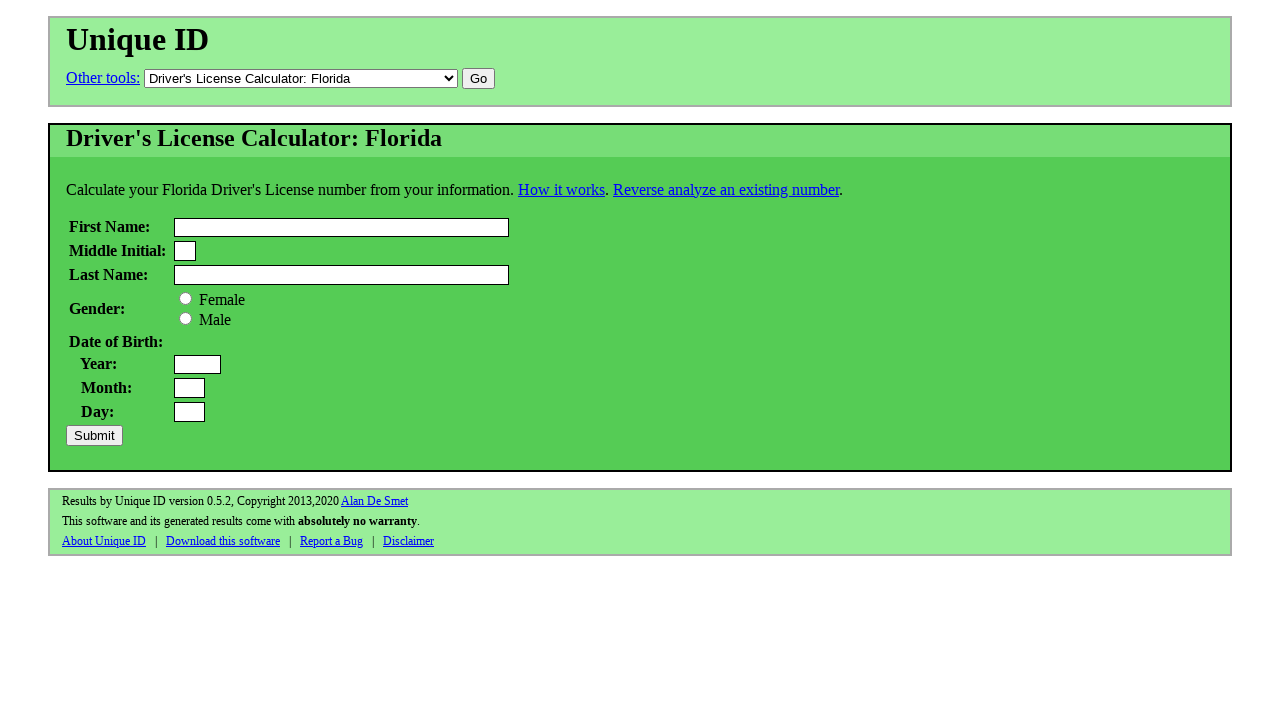

Filled first name field with 'Michael' on input[name='first']
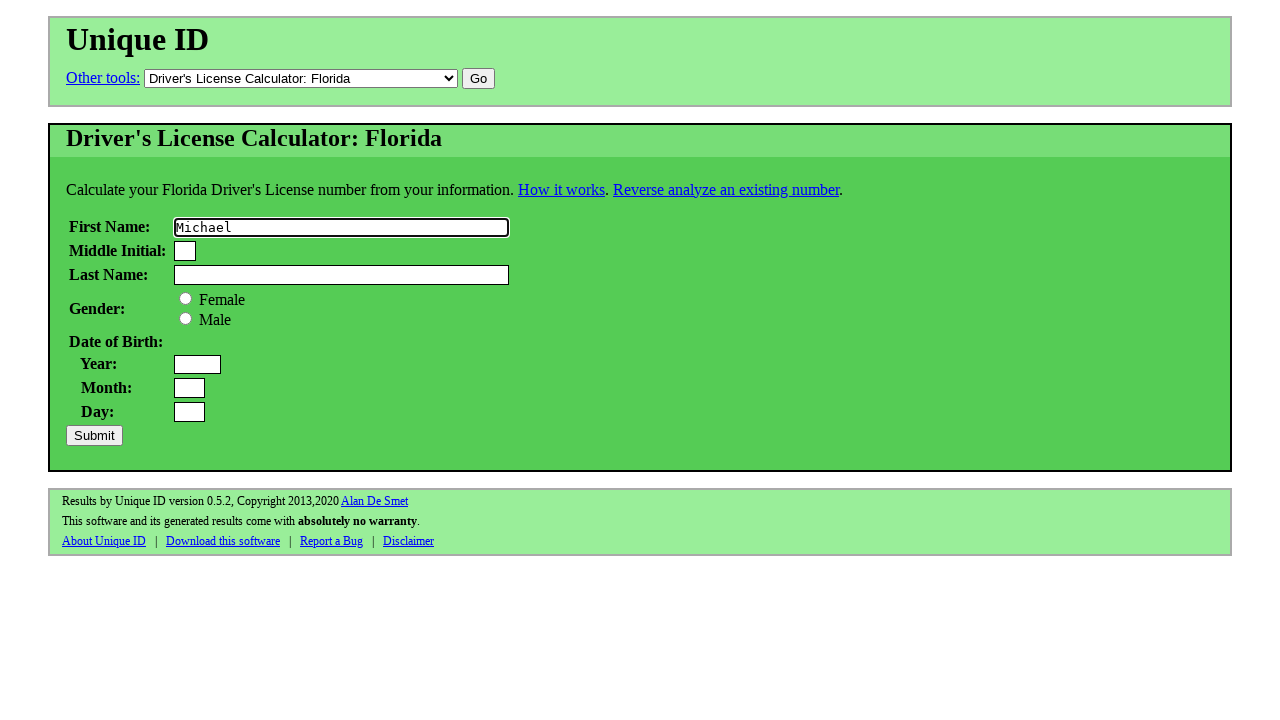

Filled last name field with 'Johnson' on input[name='last']
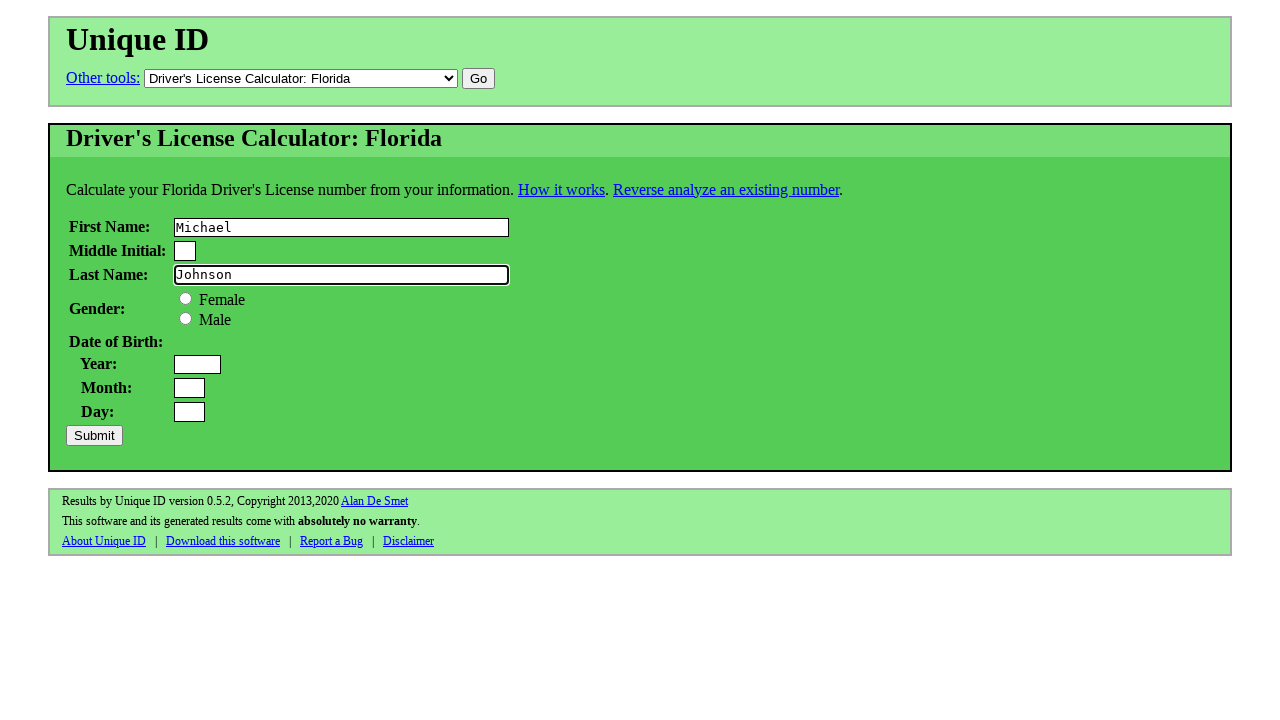

Selected female gender option at (186, 318) on xpath=//html/body/div[2]/div/form/table/tbody/tr[4]/td[2]/label[2]
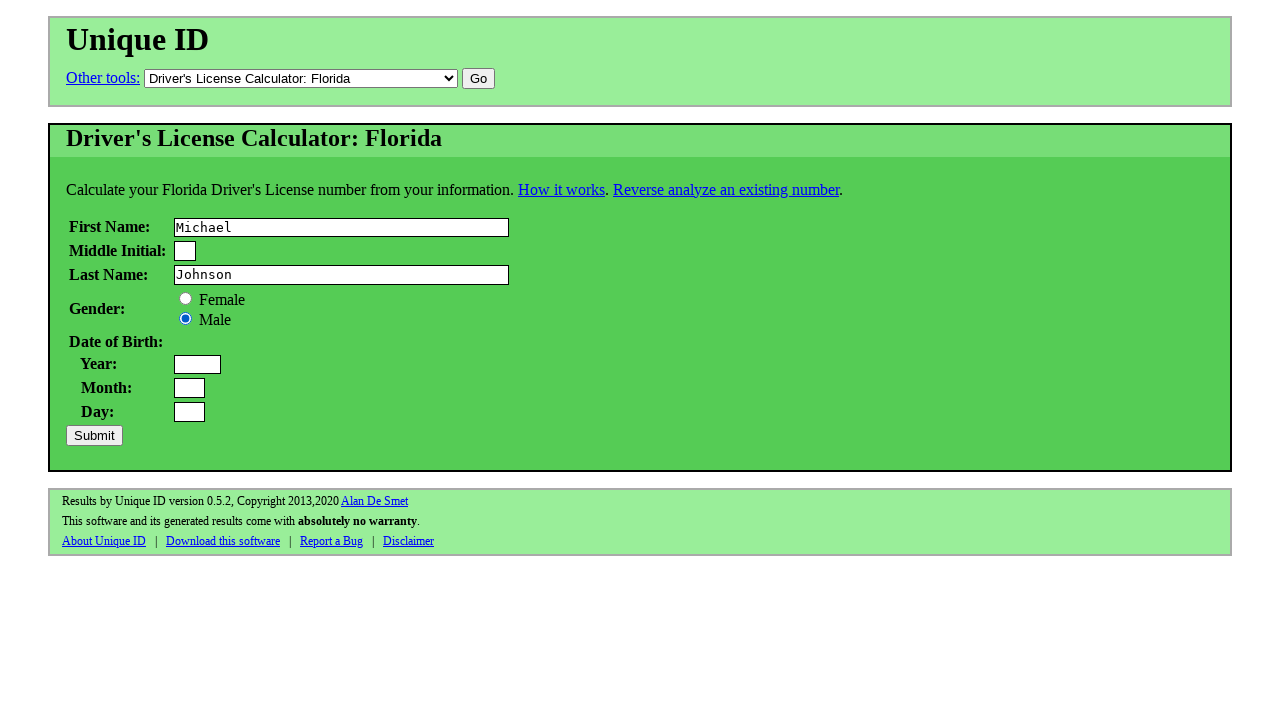

Filled year of birth with '1985' on input[name='y']
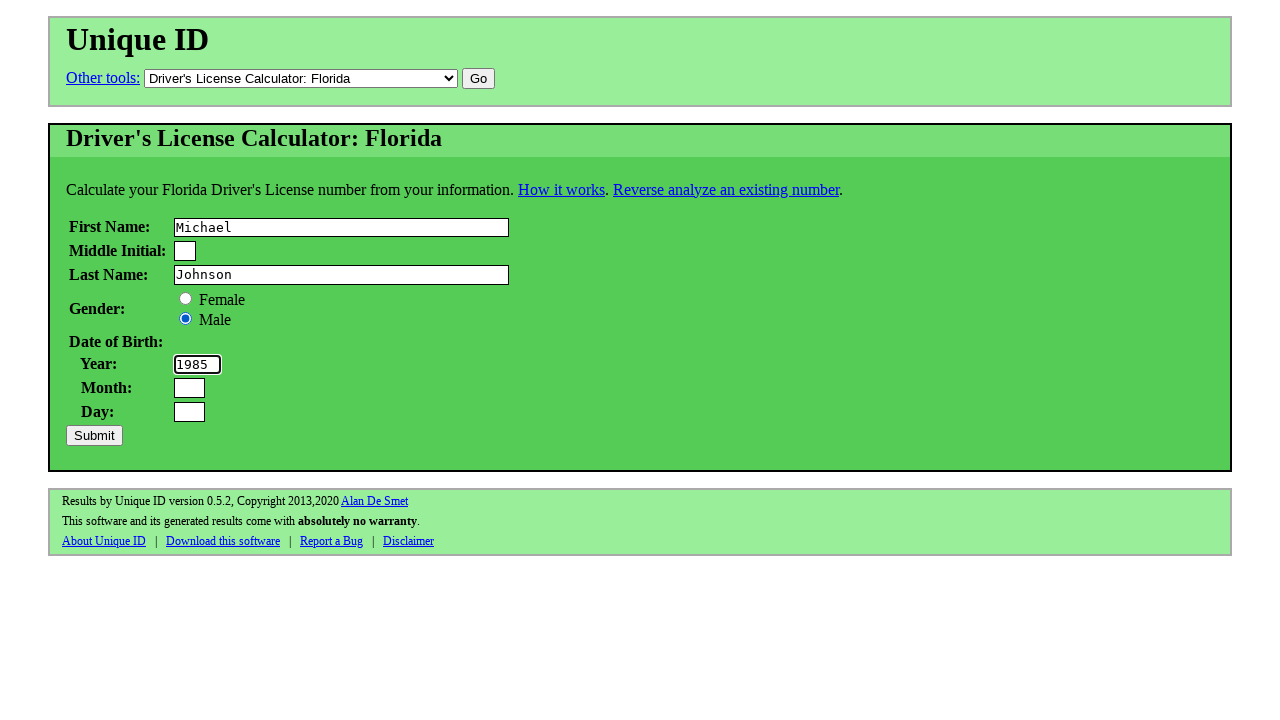

Filled month of birth with '07' on input[name='m']
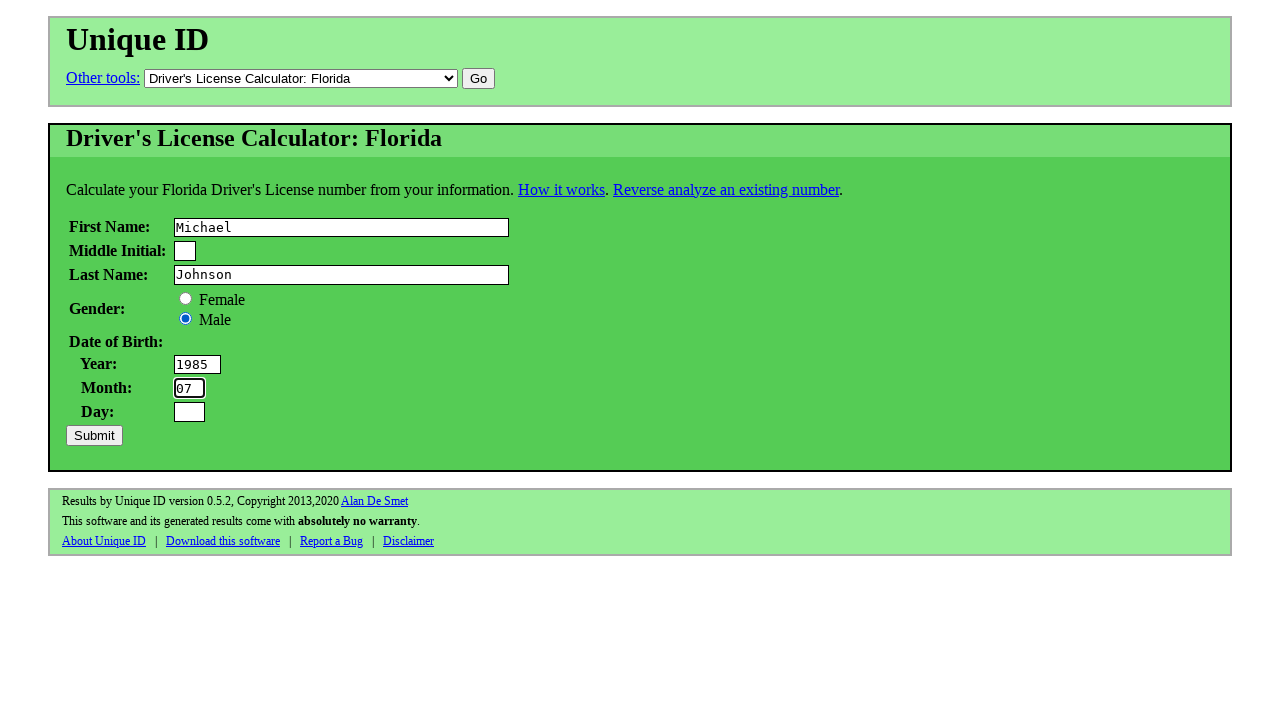

Filled day of birth with '23' on input[name='d']
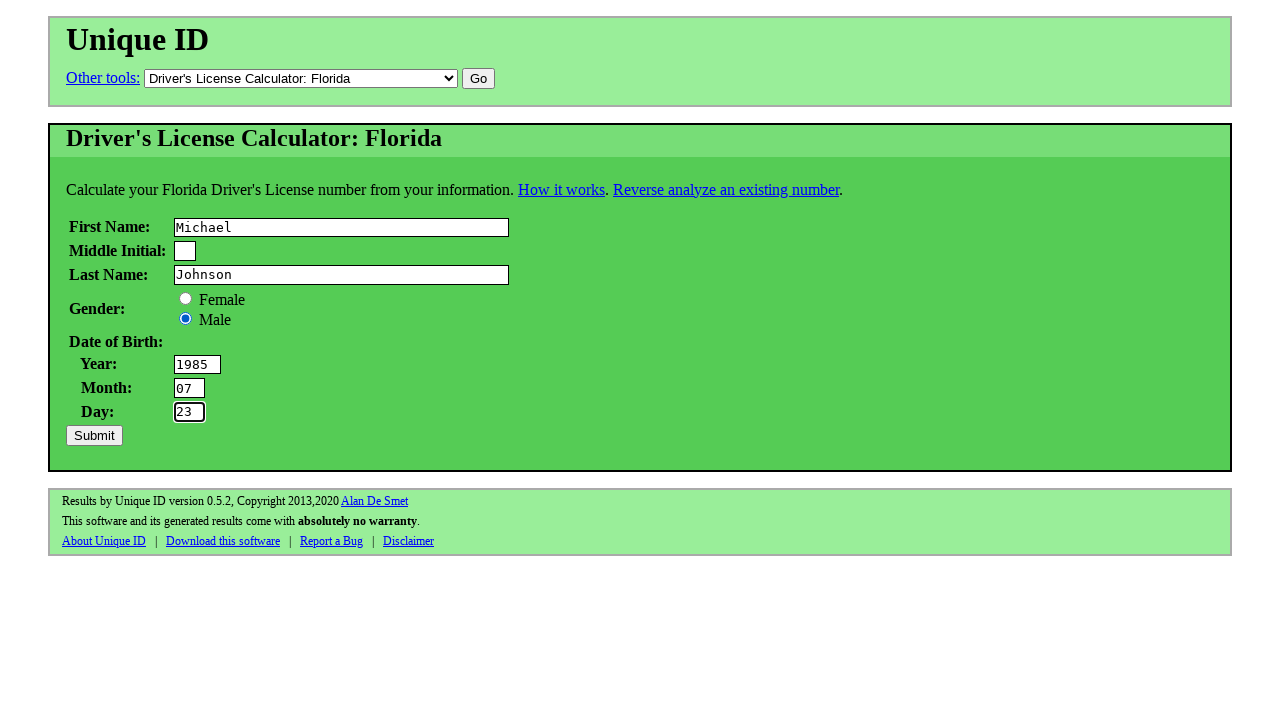

Clicked submit button to generate Florida driver's license number at (94, 435) on xpath=//html/body/div[2]/div/form/input[3]
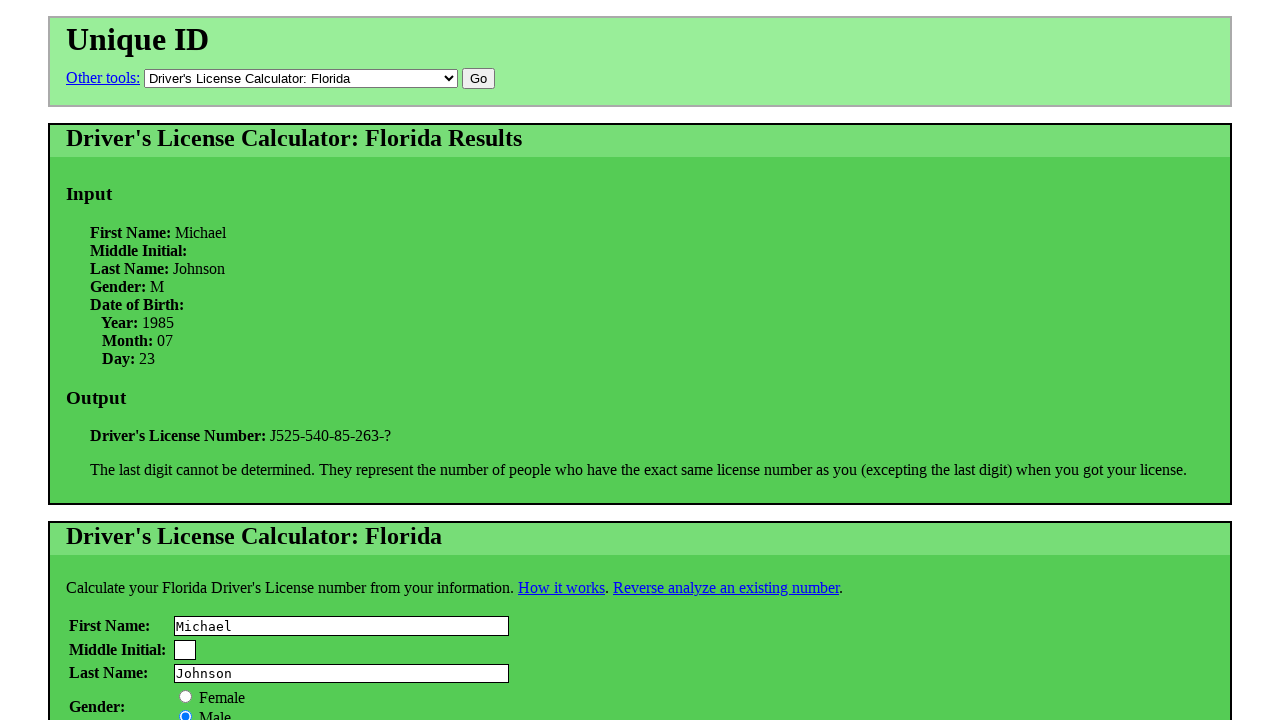

Results area loaded with generated license number
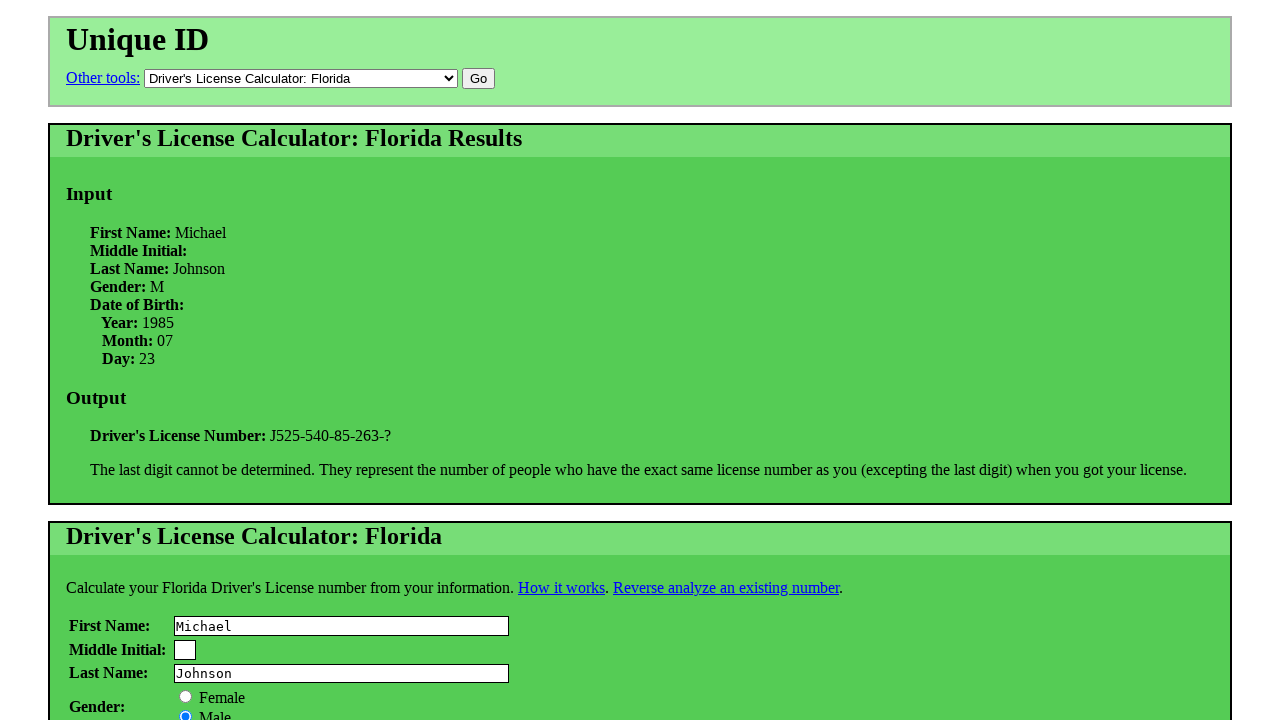

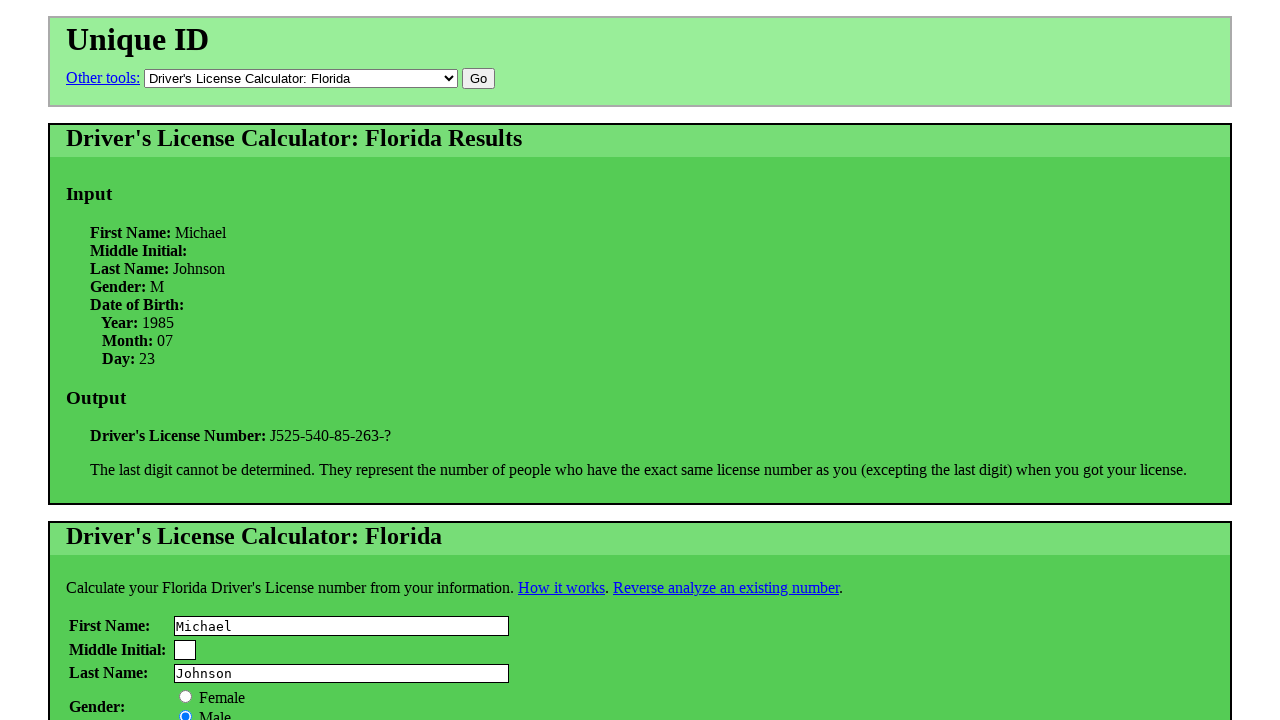